Tests navigation from the homepage to the appointment page by clicking the "Make Appointment" button and verifying the URL changes correctly.

Starting URL: https://katalon-demo-cura.herokuapp.com/

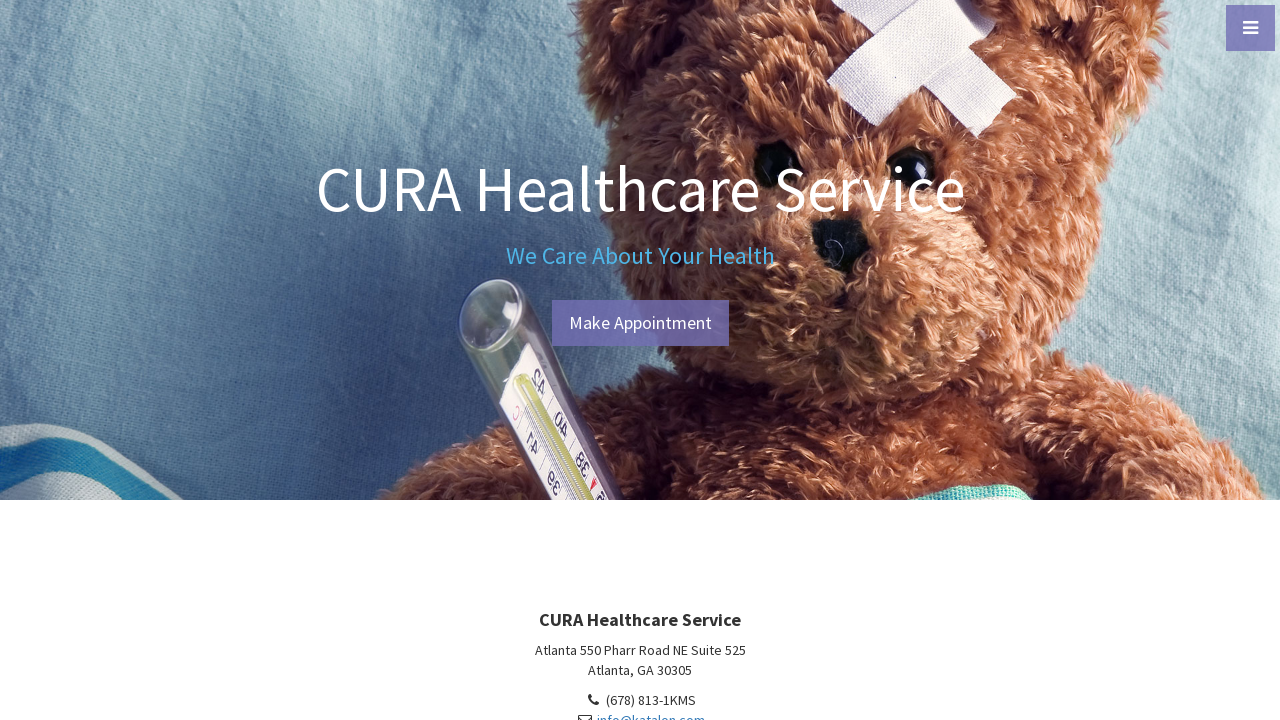

Clicked 'Make Appointment' button on homepage at (640, 323) on #btn-make-appointment
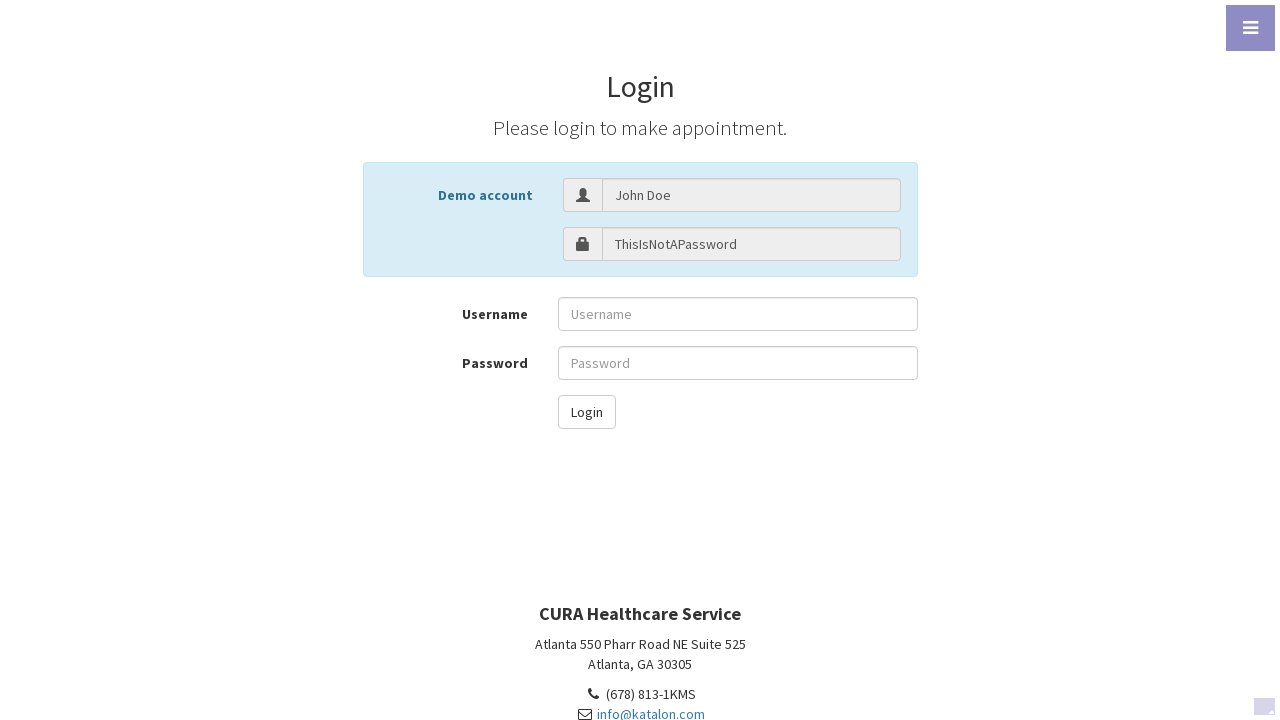

Navigated to profile/login page - URL verified as https://katalon-demo-cura.herokuapp.com/profile.php#login
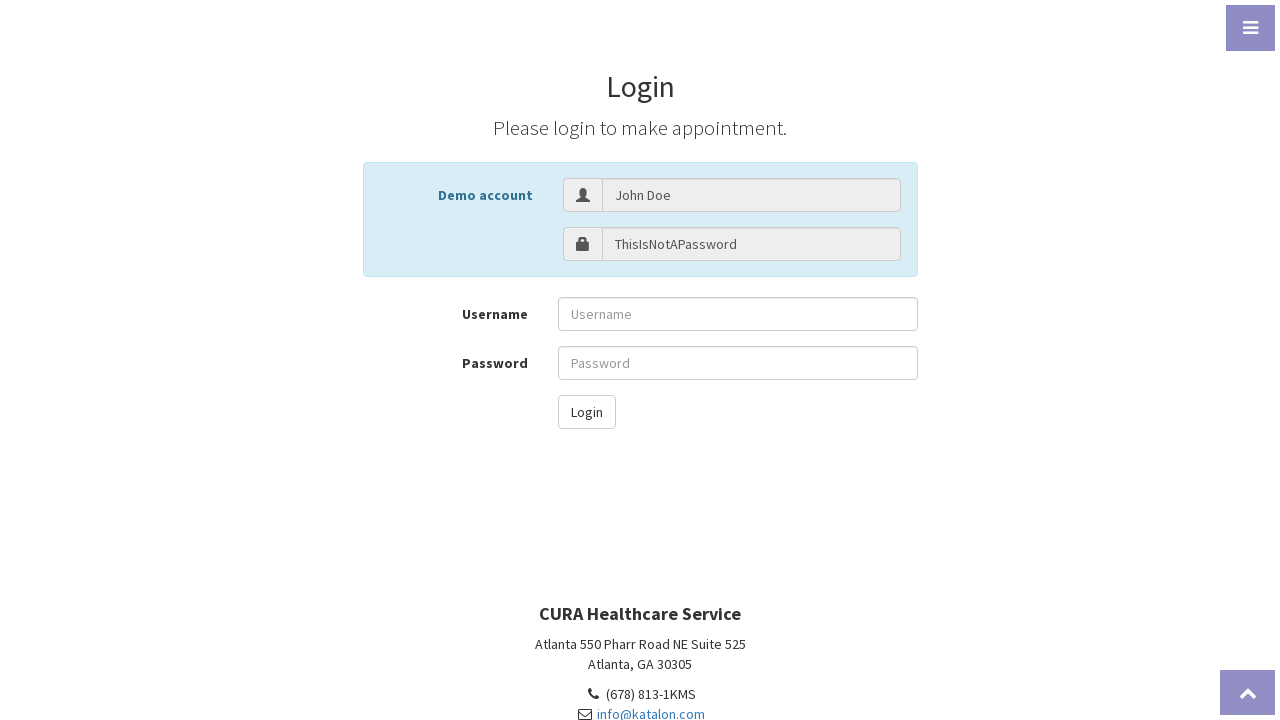

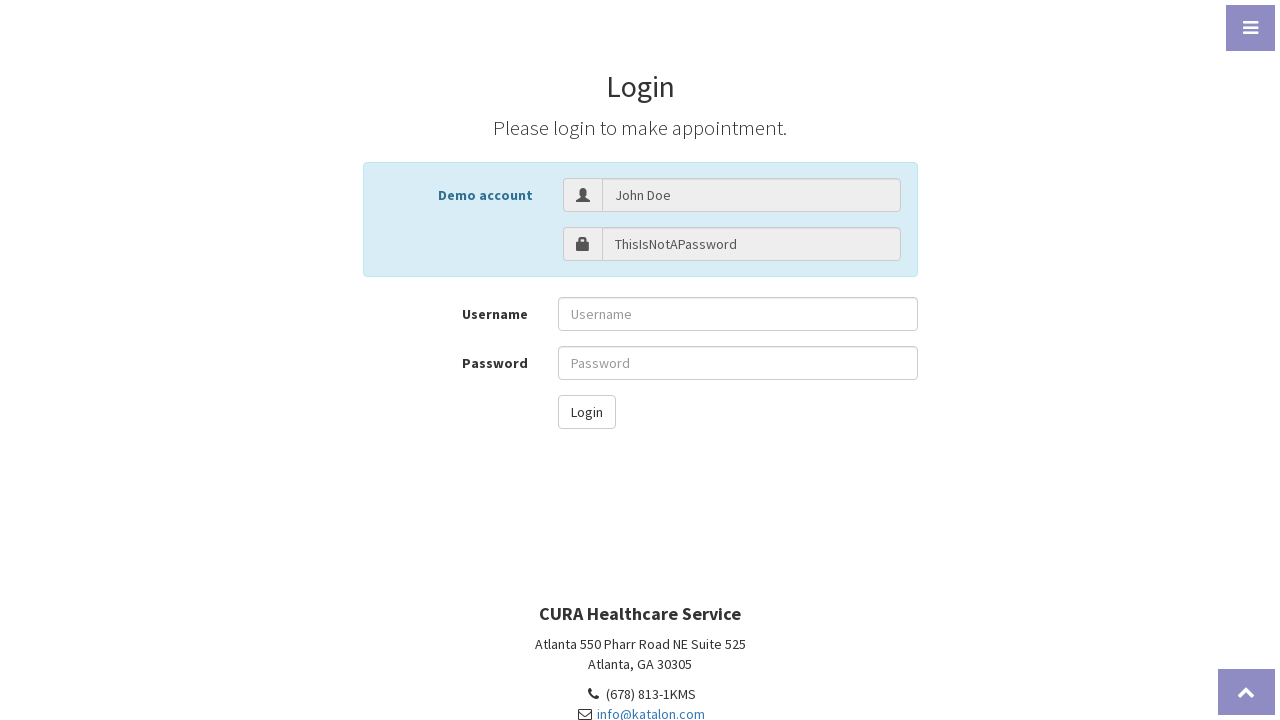